Tests link validation on a demo page by locating valid and broken link elements and clicking the valid link to verify navigation works correctly.

Starting URL: https://demoqa.com/broken

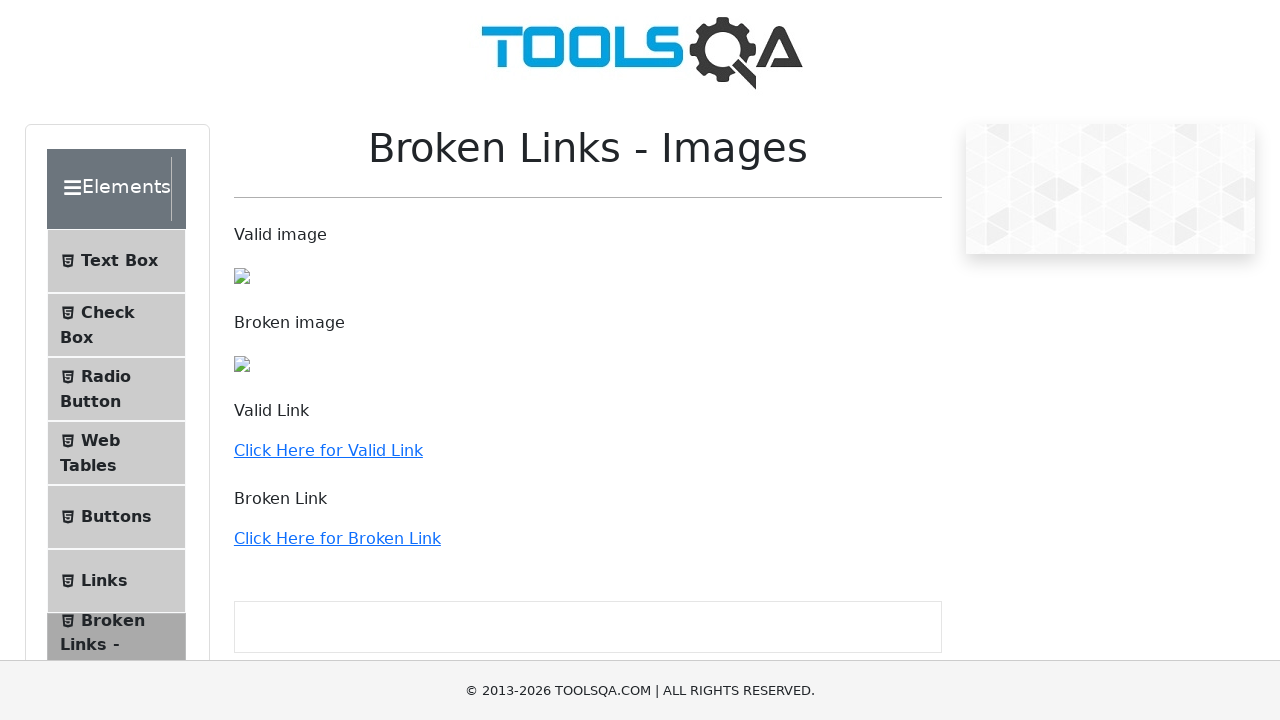

Valid link element found on the page
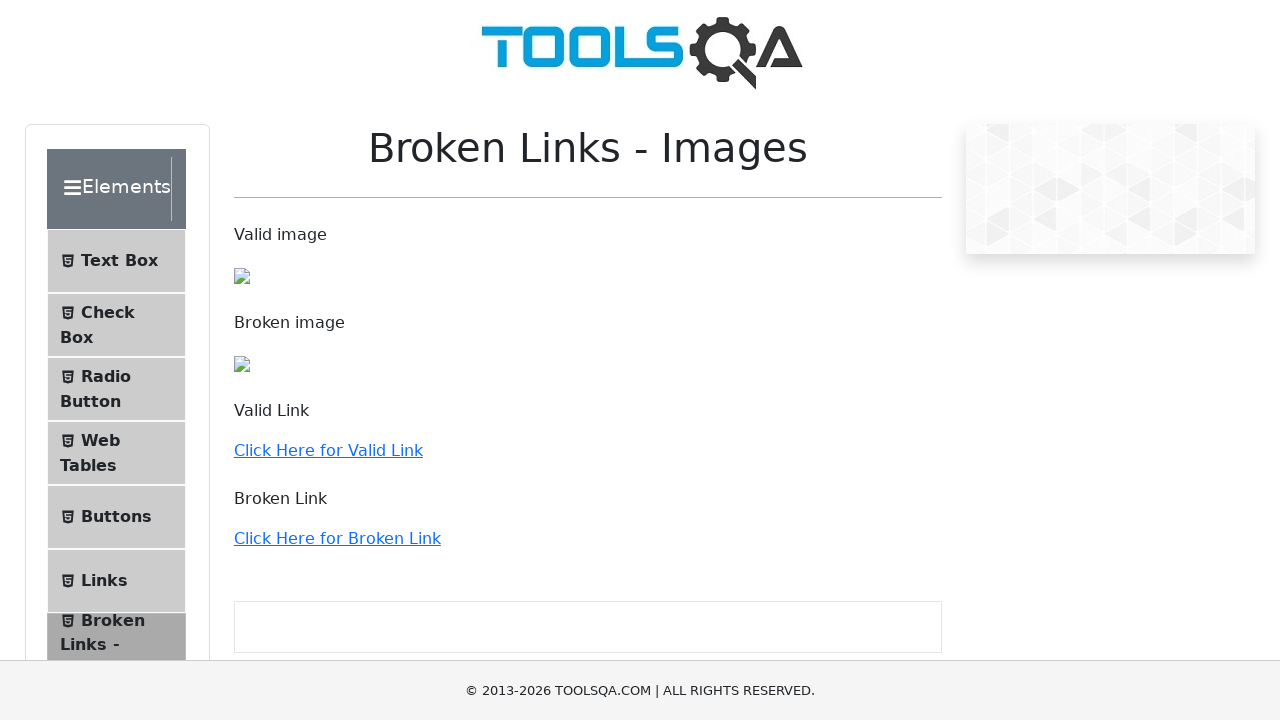

Located the valid link element using XPath
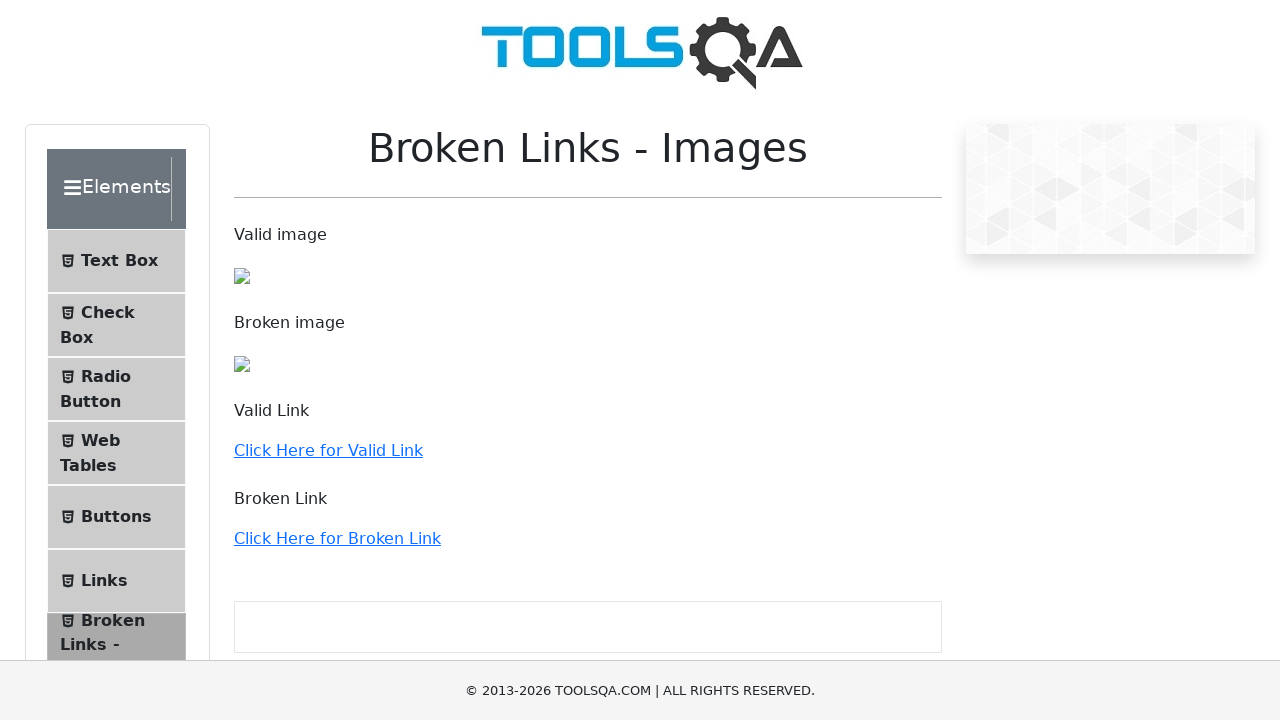

Valid link element is visible on the page
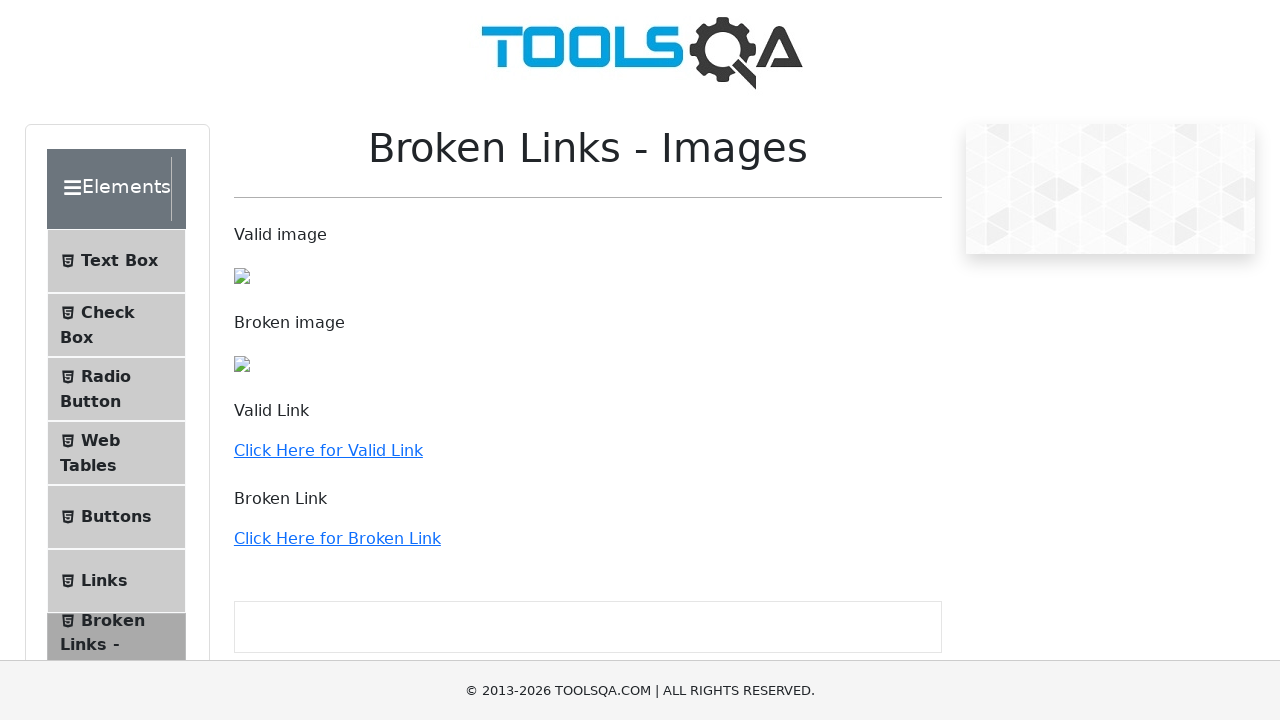

Clicked on the valid link to test navigation at (328, 450) on xpath=//*[contains(text(),'Click Here for Valid Link')]
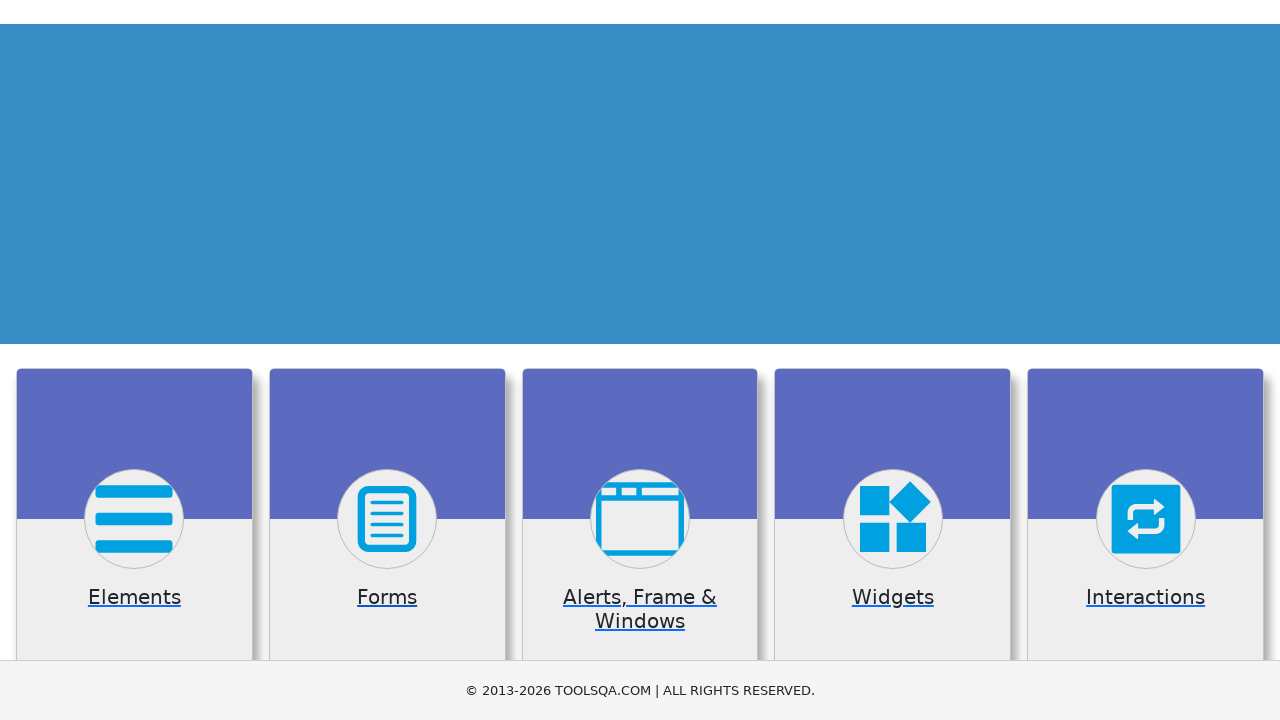

Page navigation completed and DOM content loaded
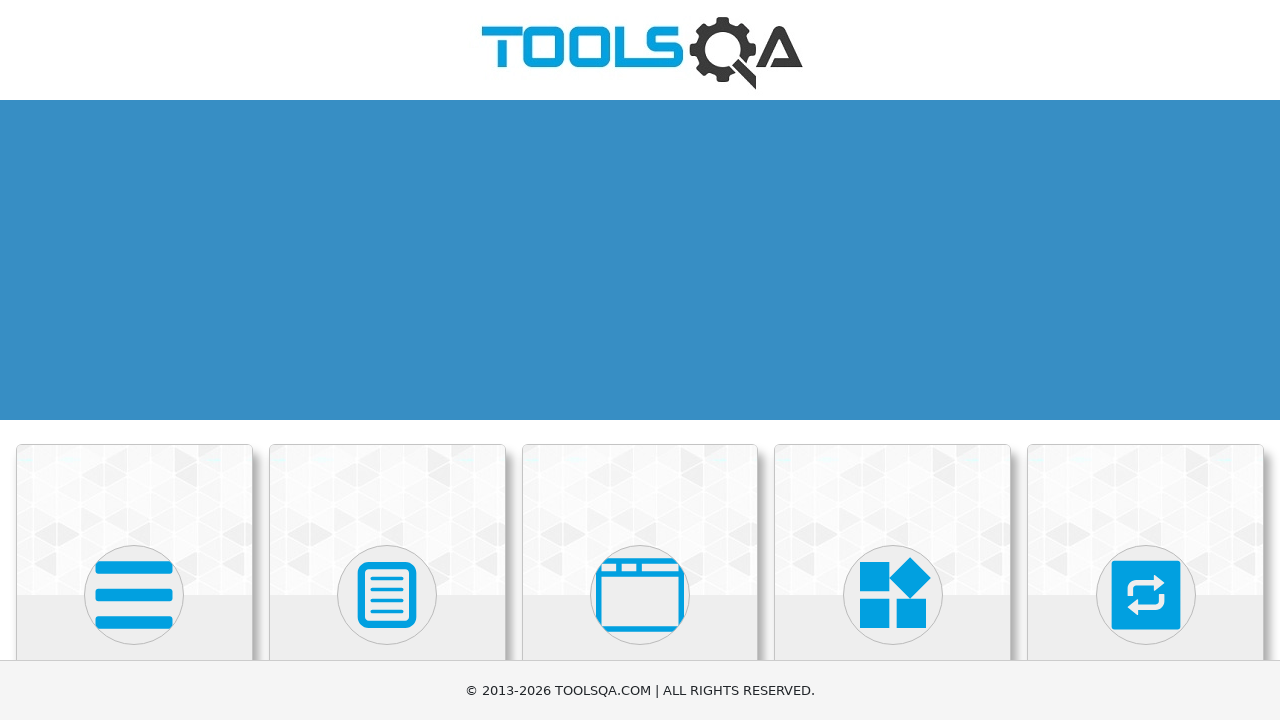

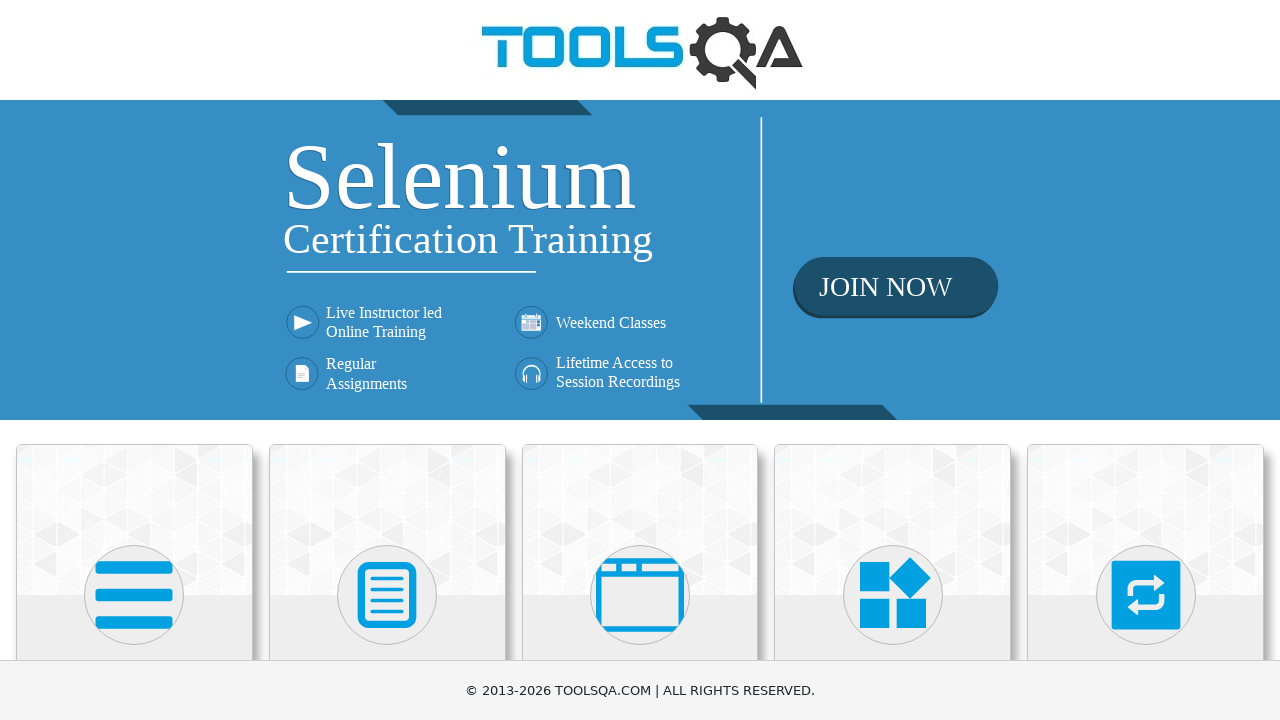